Tests removing and re-adding a checkbox, verifying the checkbox is unchecked after being re-added

Starting URL: http://the-internet.herokuapp.com/dynamic_controls

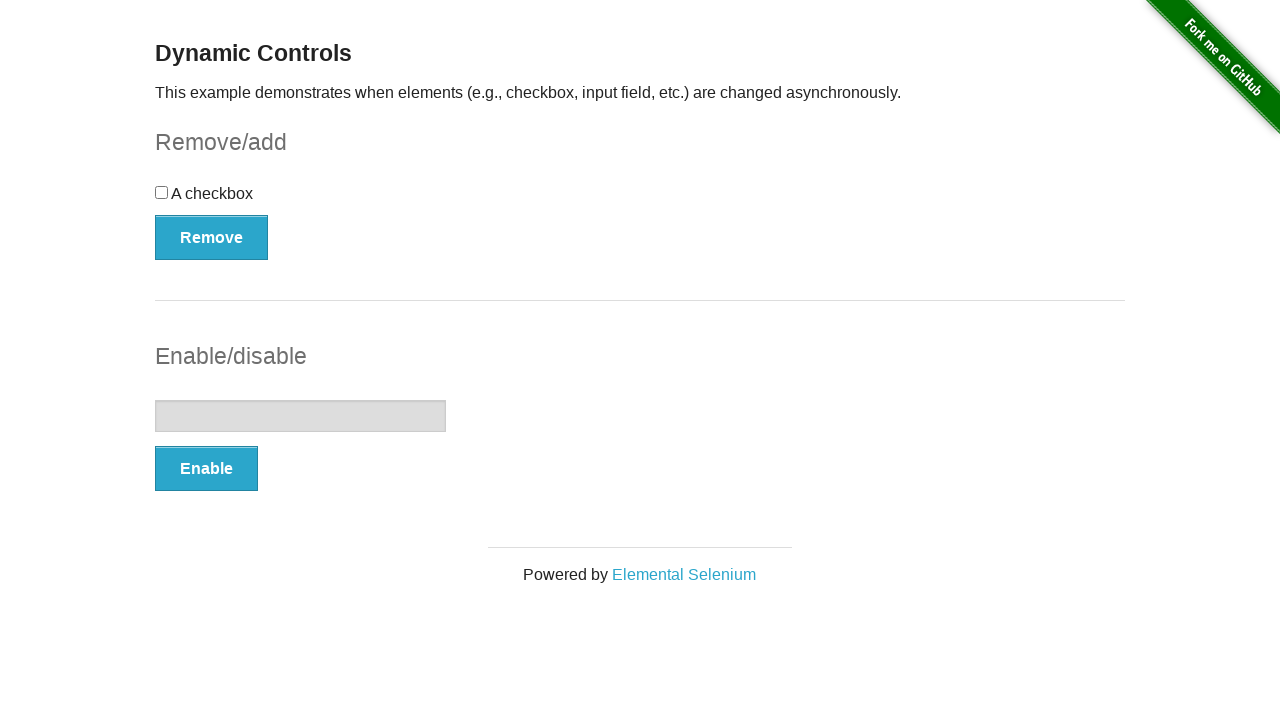

Clicked Remove button to remove checkbox at (212, 237) on xpath=//button[@type='button' and contains(text(),'Remove')]
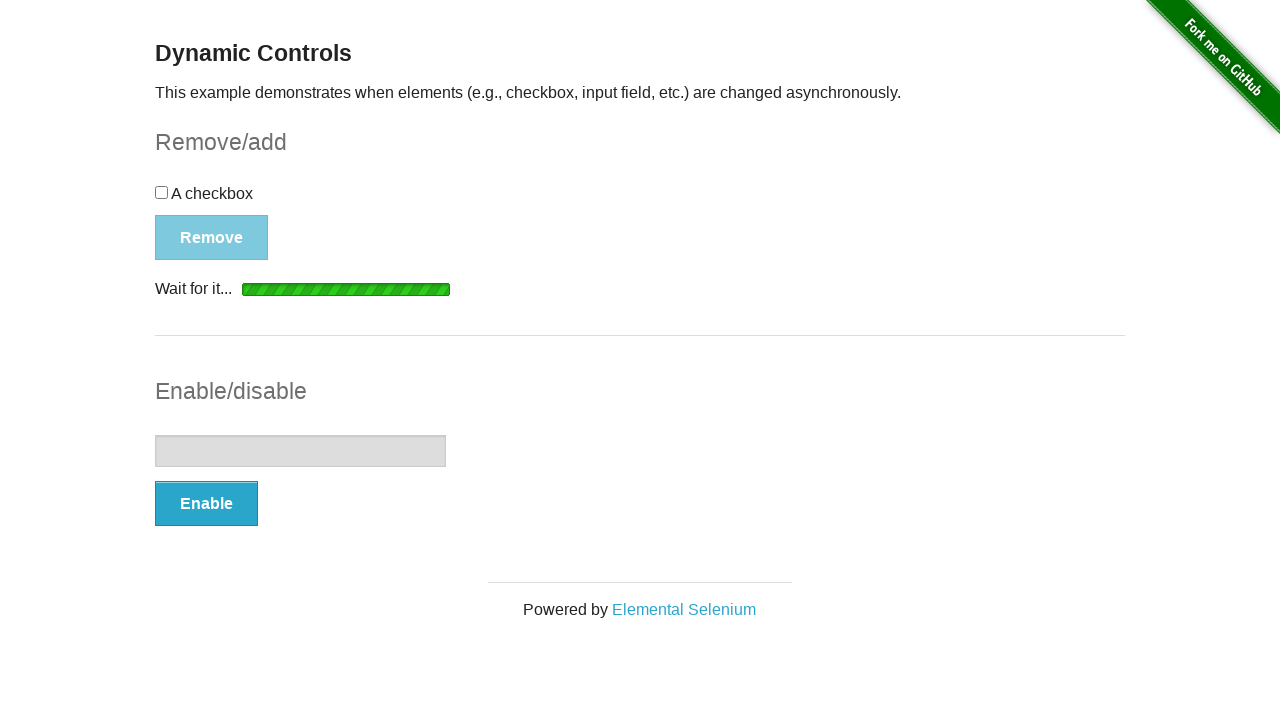

Add button appeared after checkbox removal
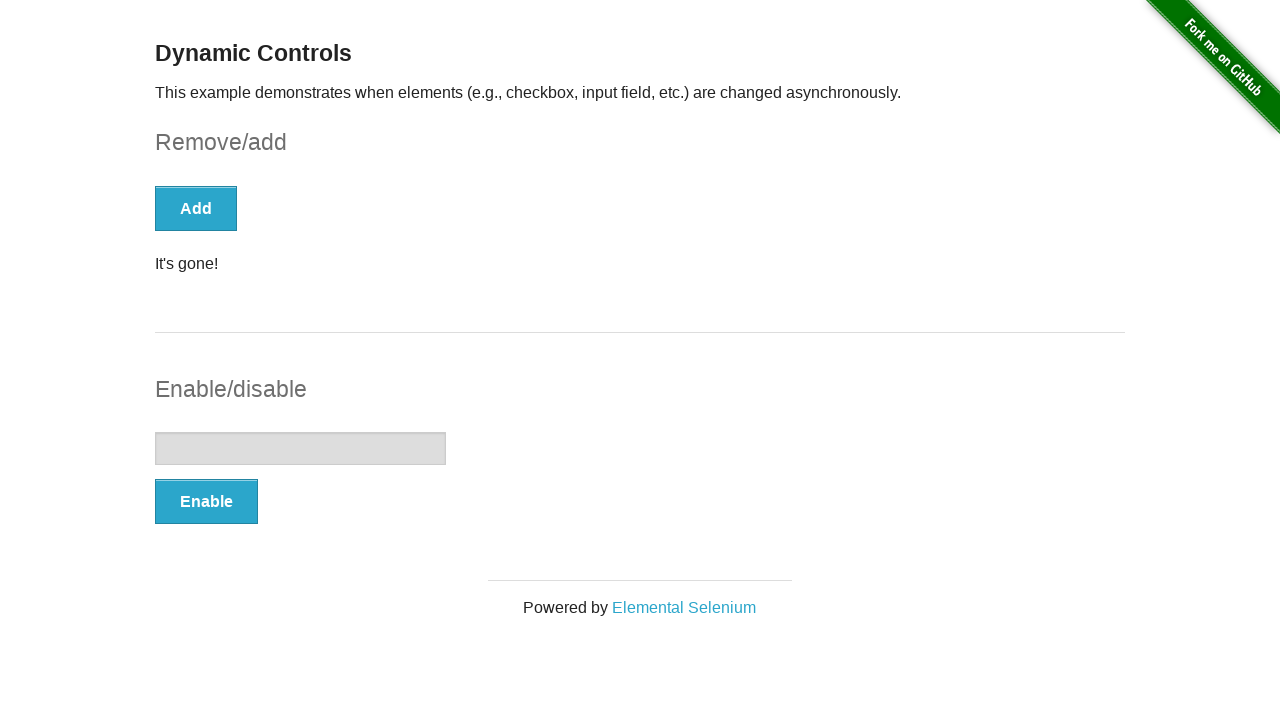

Clicked Add button to re-add checkbox at (196, 208) on xpath=//button[@type='button' and contains(text(),'Add')]
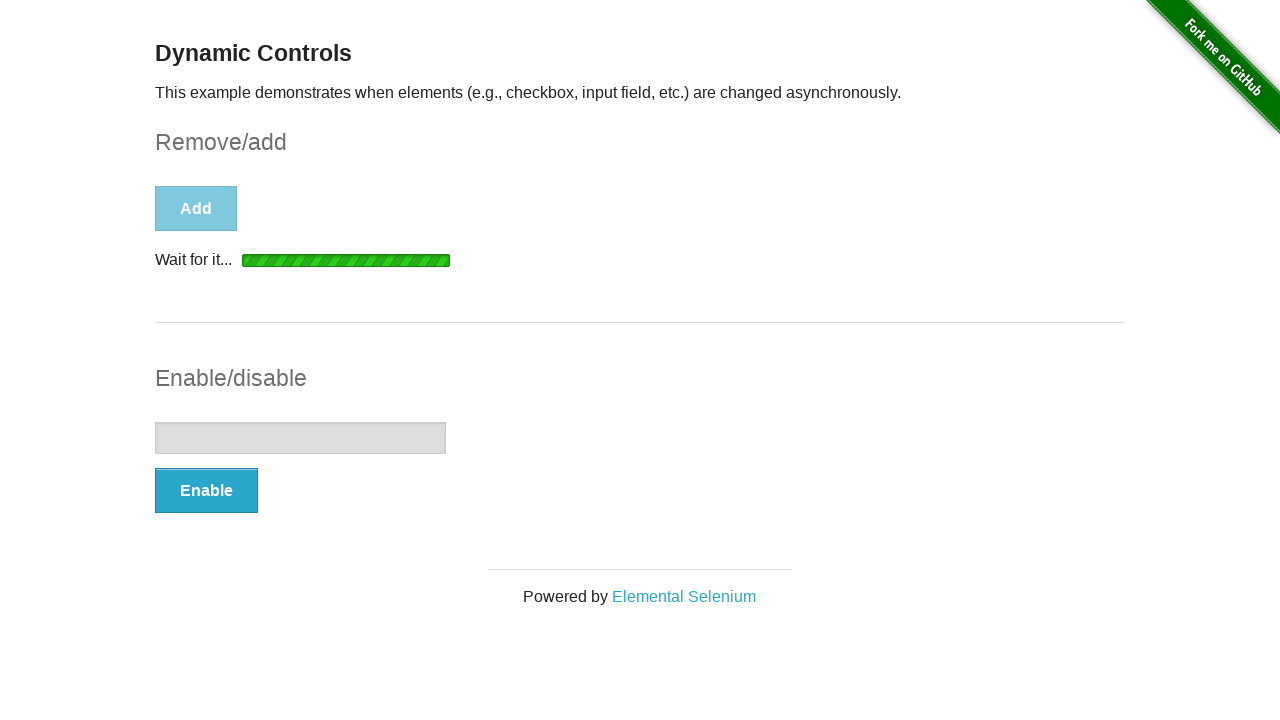

Checkbox appeared after being re-added
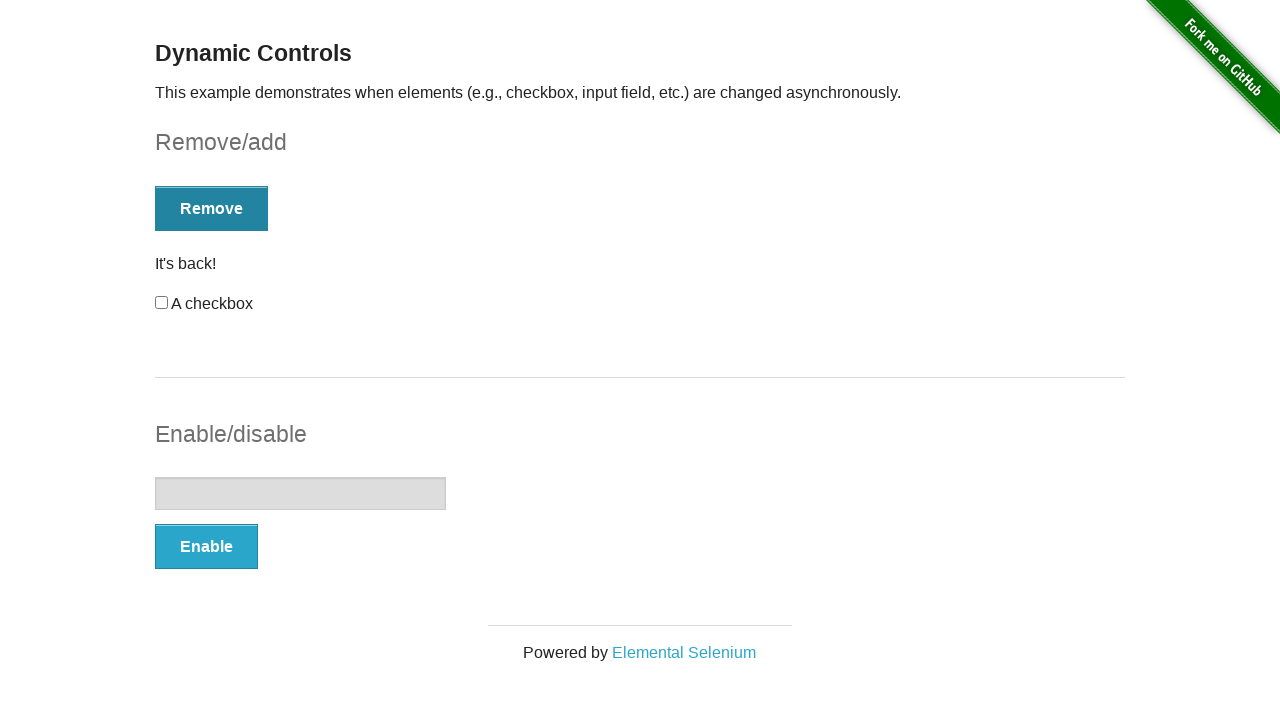

Verified that checkbox is unchecked after being re-added
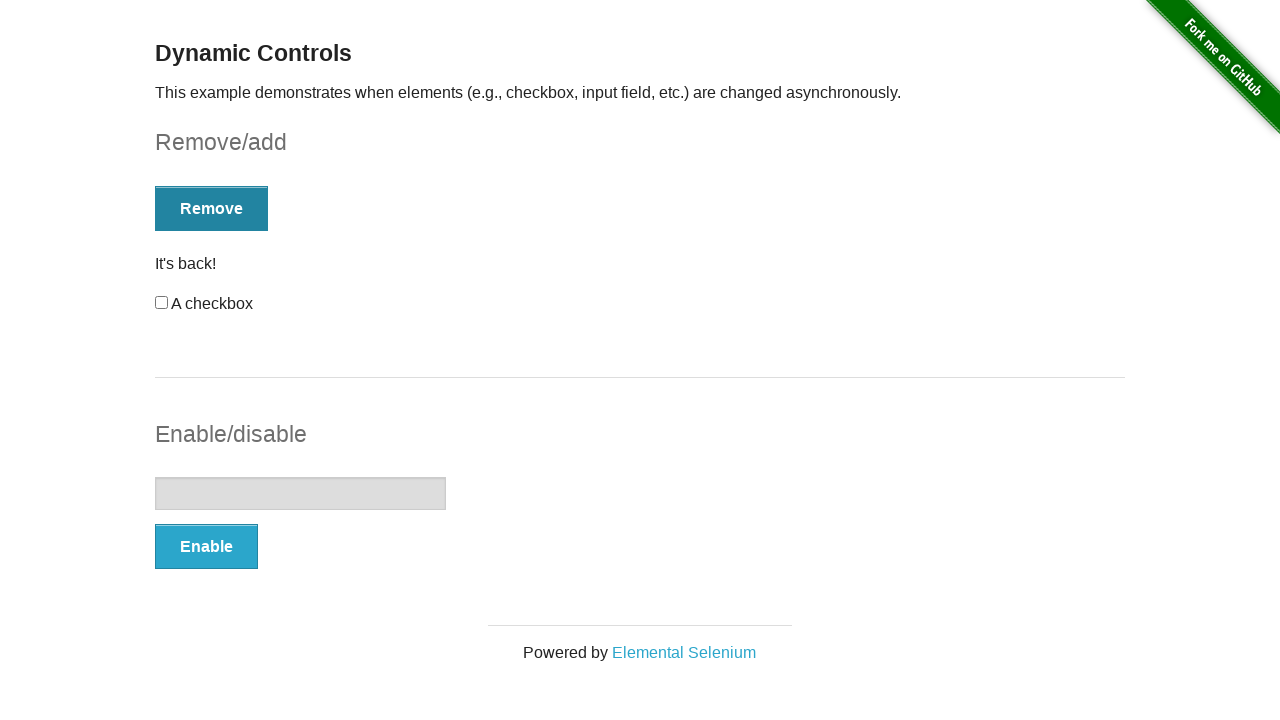

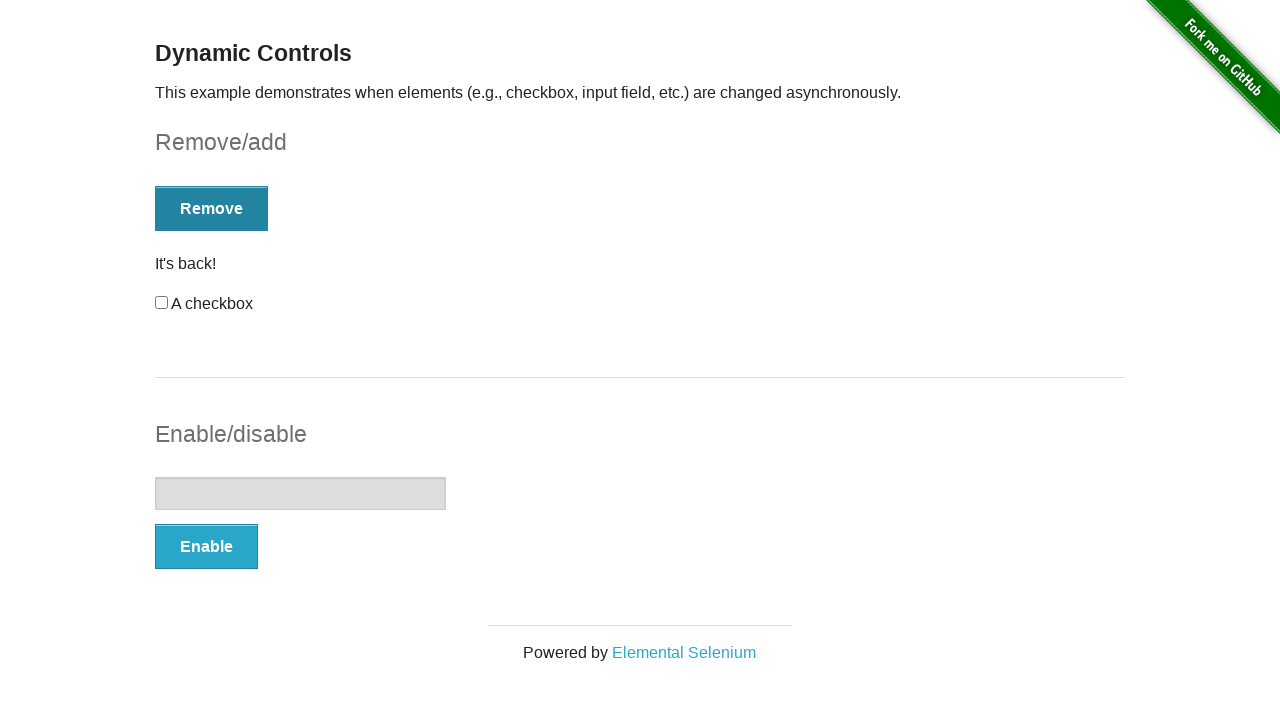